Tests a simple form by filling in first name, last name, city, and country fields using different element locator strategies, then submitting the form.

Starting URL: http://suninjuly.github.io/simple_form_find_task.html

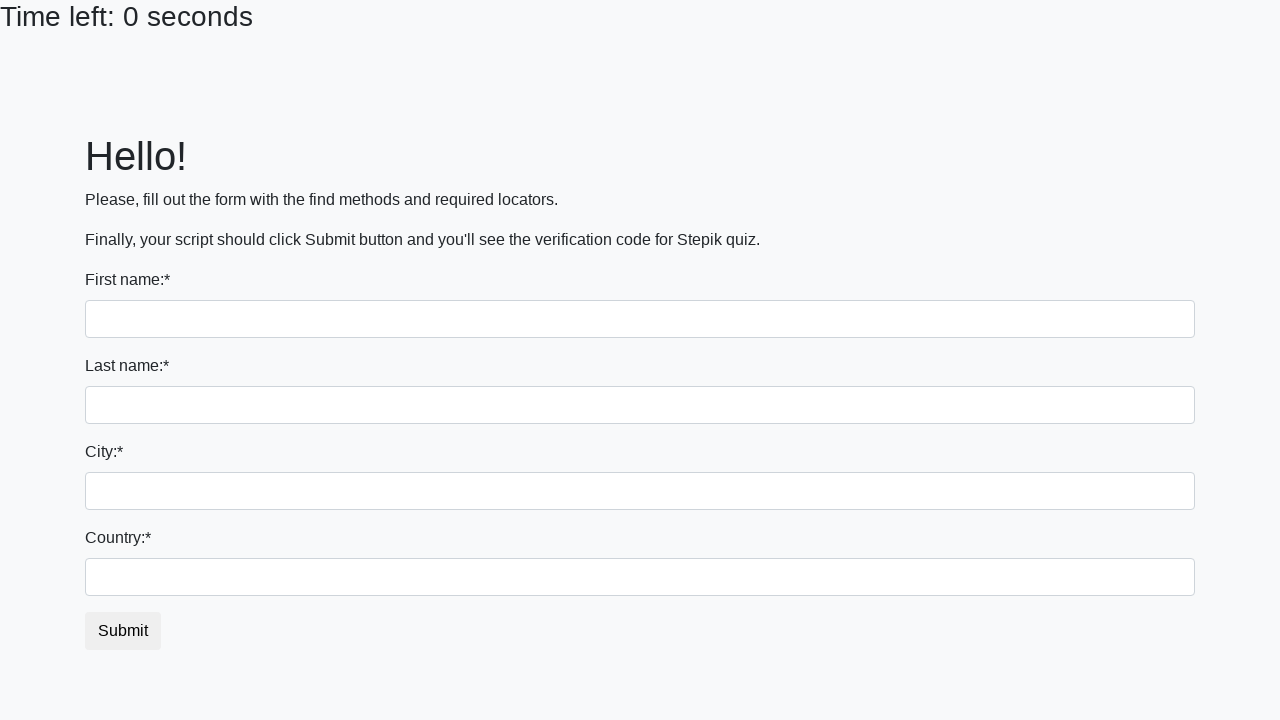

Filled first name field with 'Ivan' using input tag selector on input
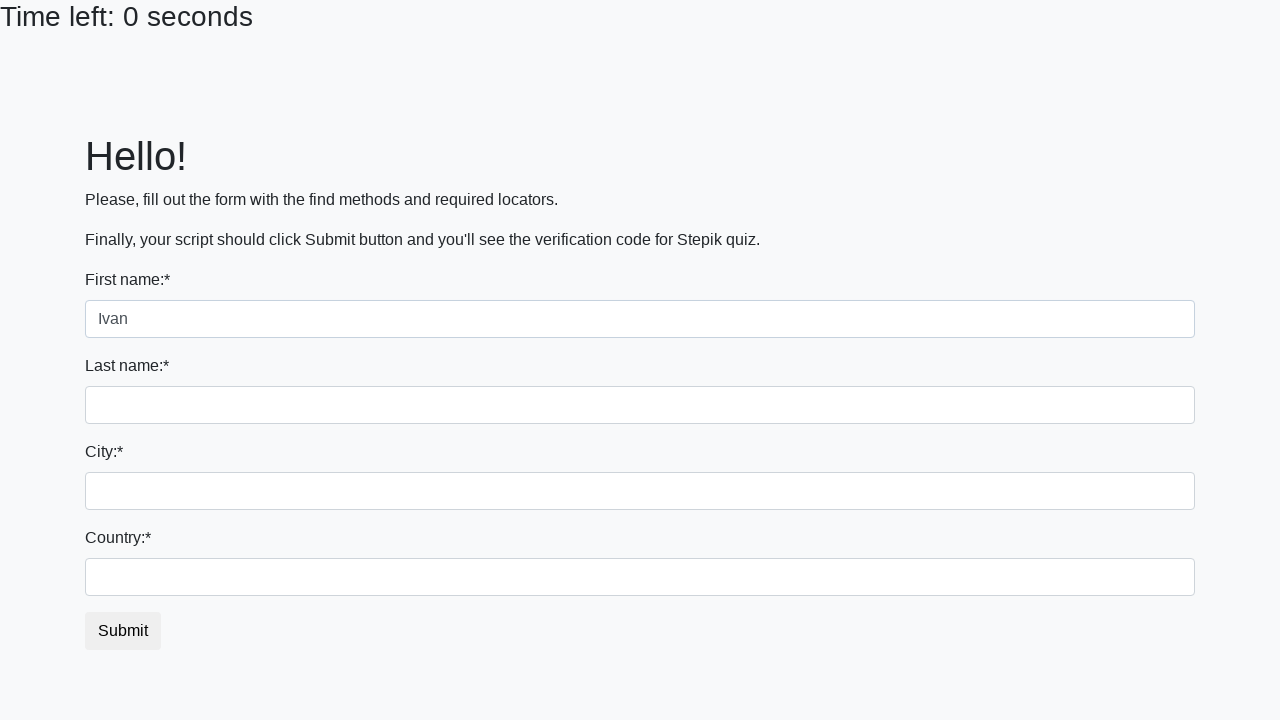

Filled last name field with 'Petrov' using name attribute selector on input[name='last_name']
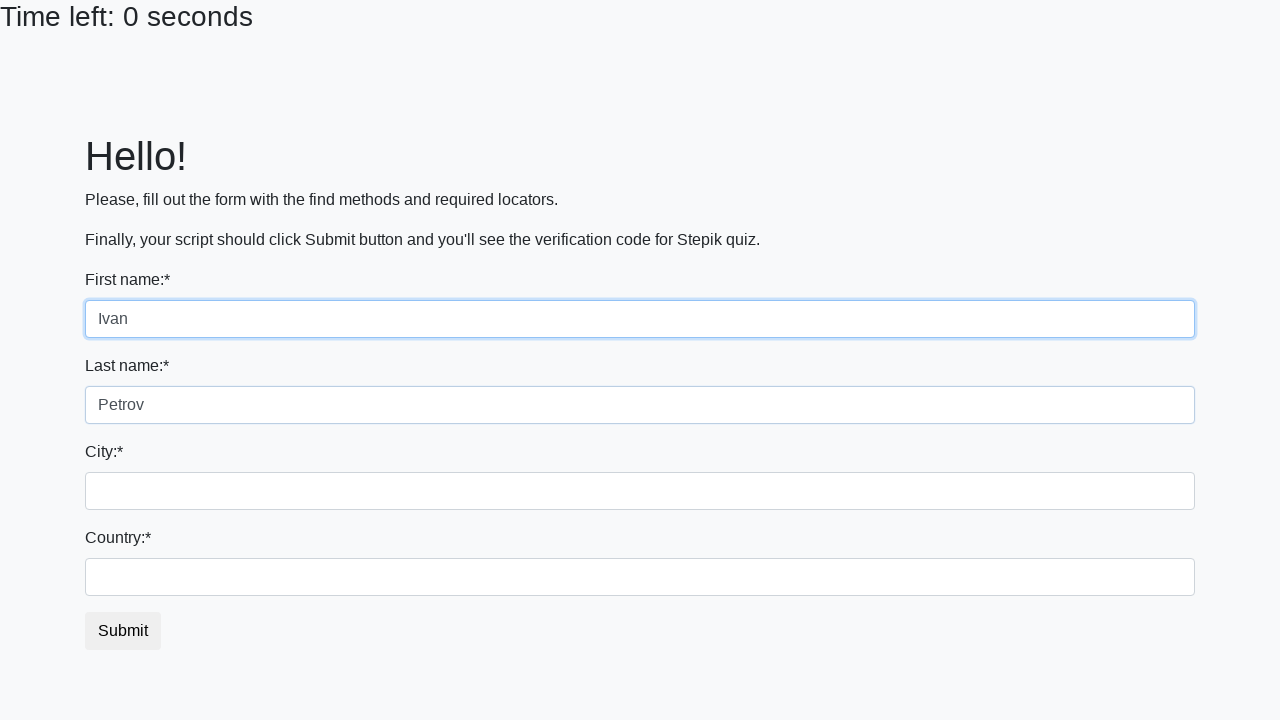

Filled city field with 'Smolensk' using class name selector on .form-control.city
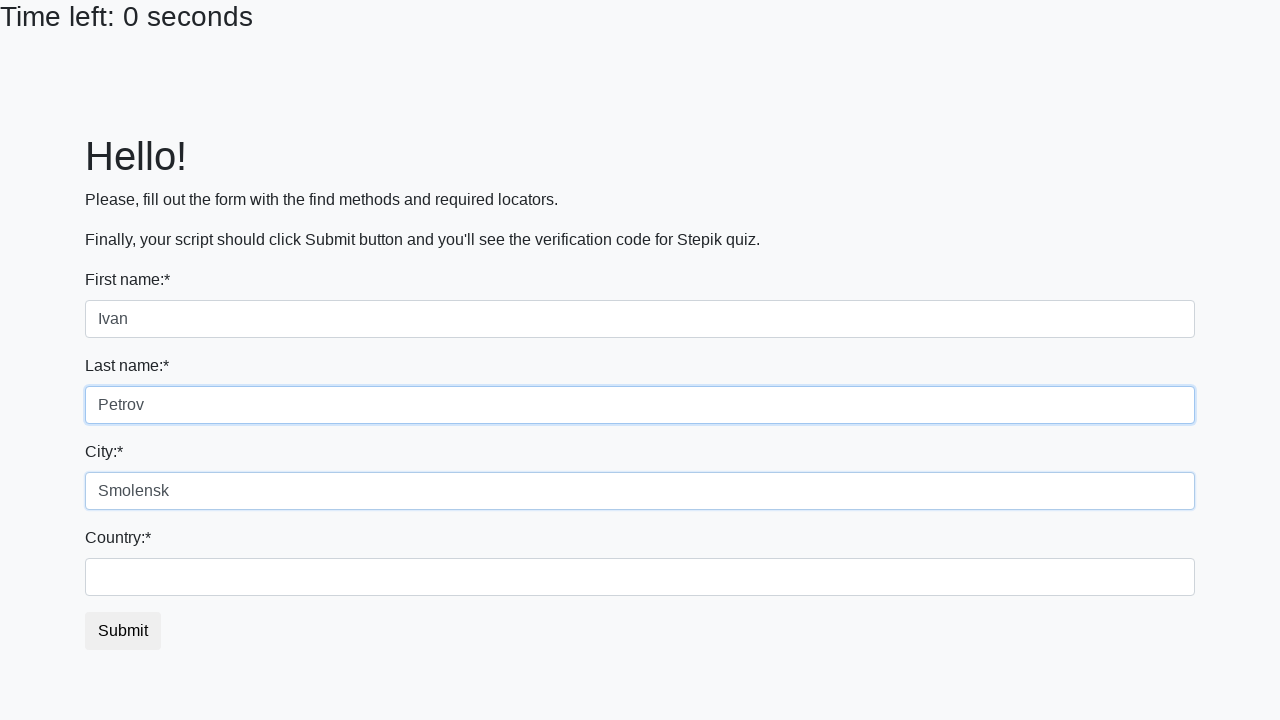

Filled country field with 'Russia' using ID selector on #country
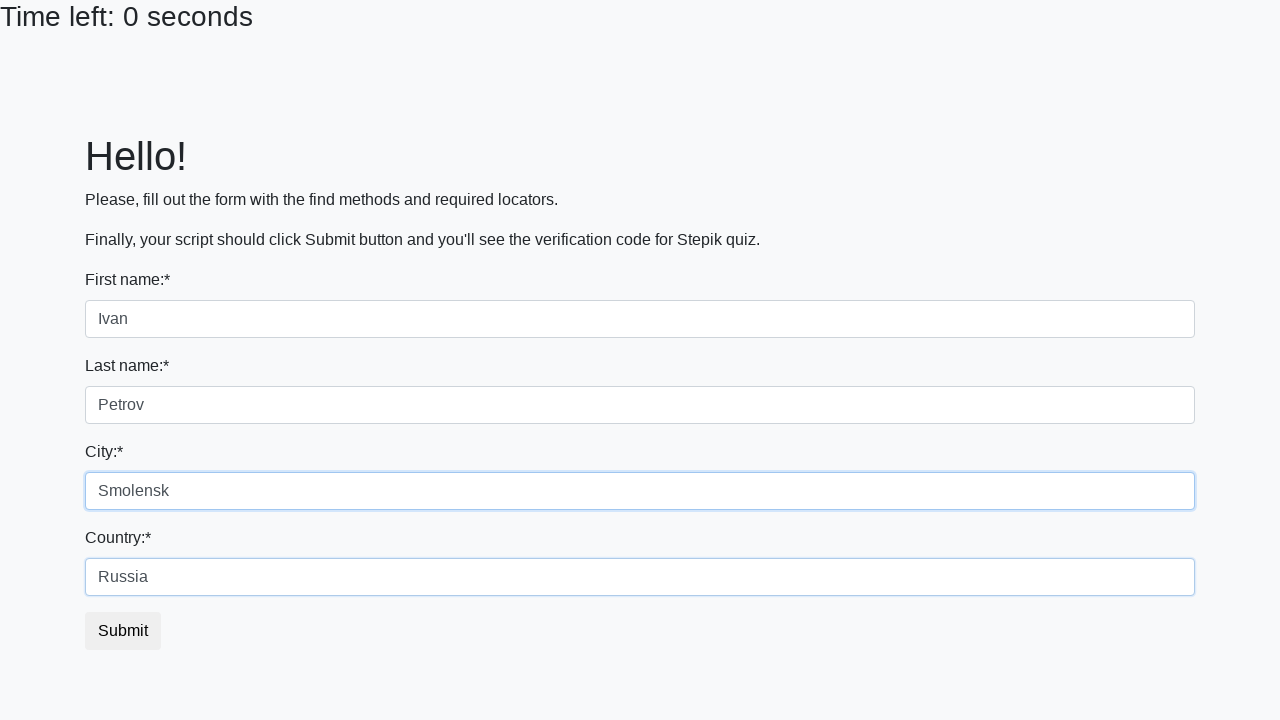

Clicked submit button to submit the form at (123, 631) on button.btn
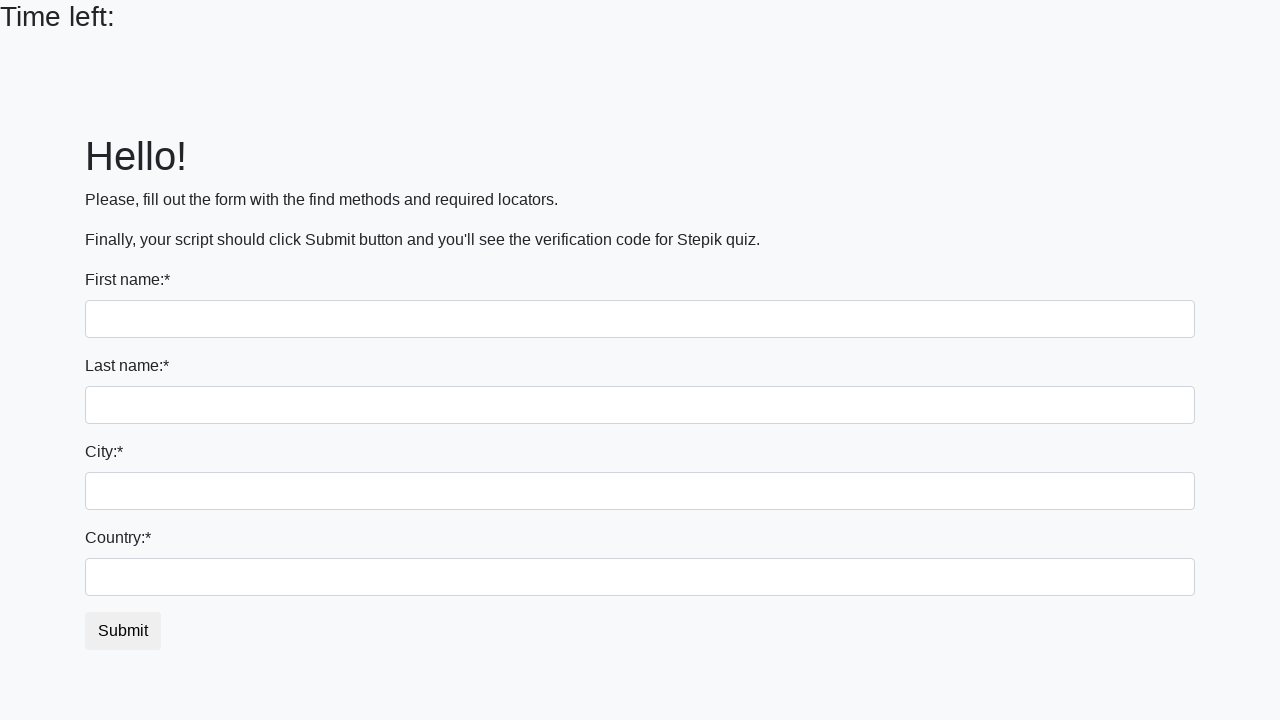

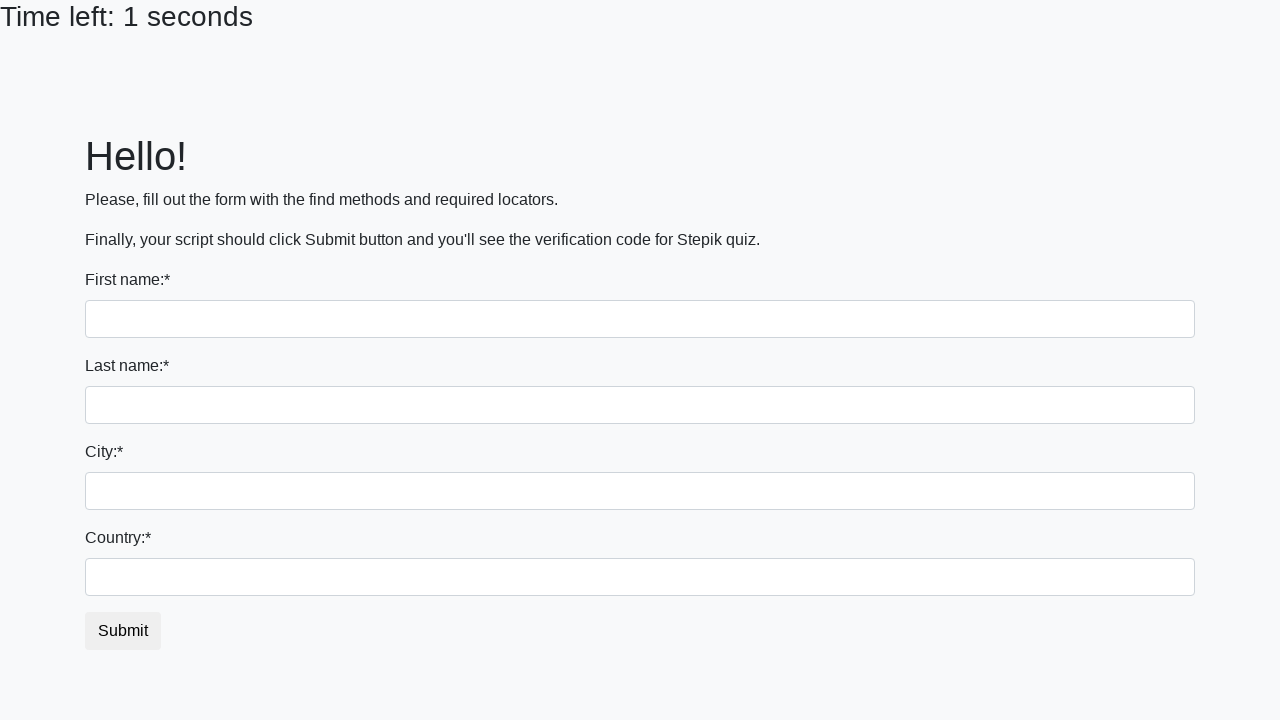